Tests a text input form by entering a value into a textarea field and submitting the form by clicking a submit button

Starting URL: https://suninjuly.github.io/text_input_task.html

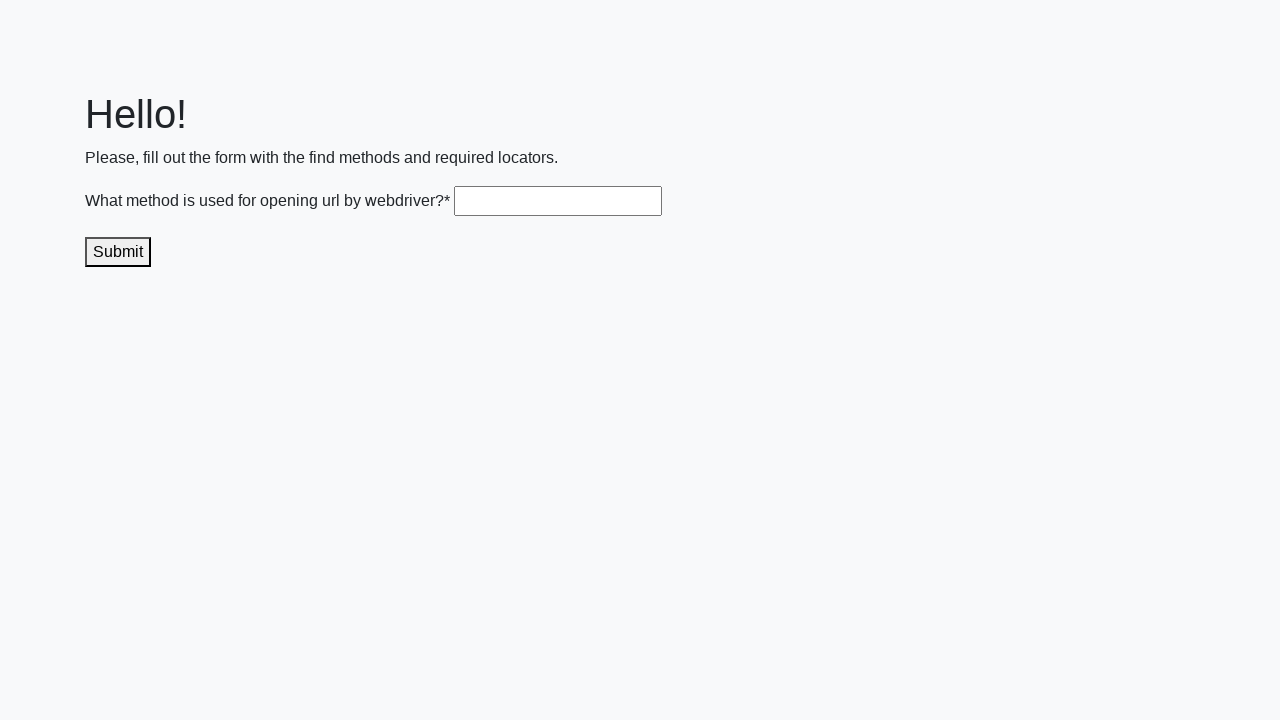

Filled textarea field with 'get()' on .textarea
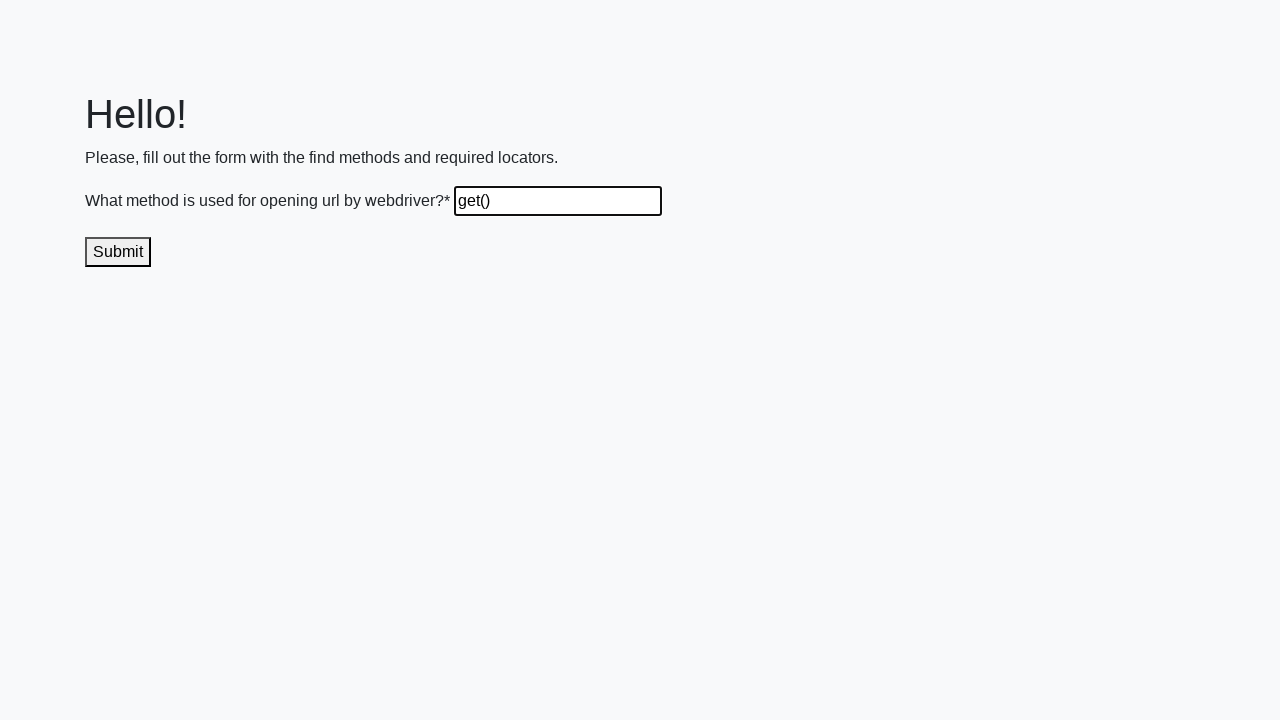

Clicked submit button to send the solution at (118, 252) on .submit-submission
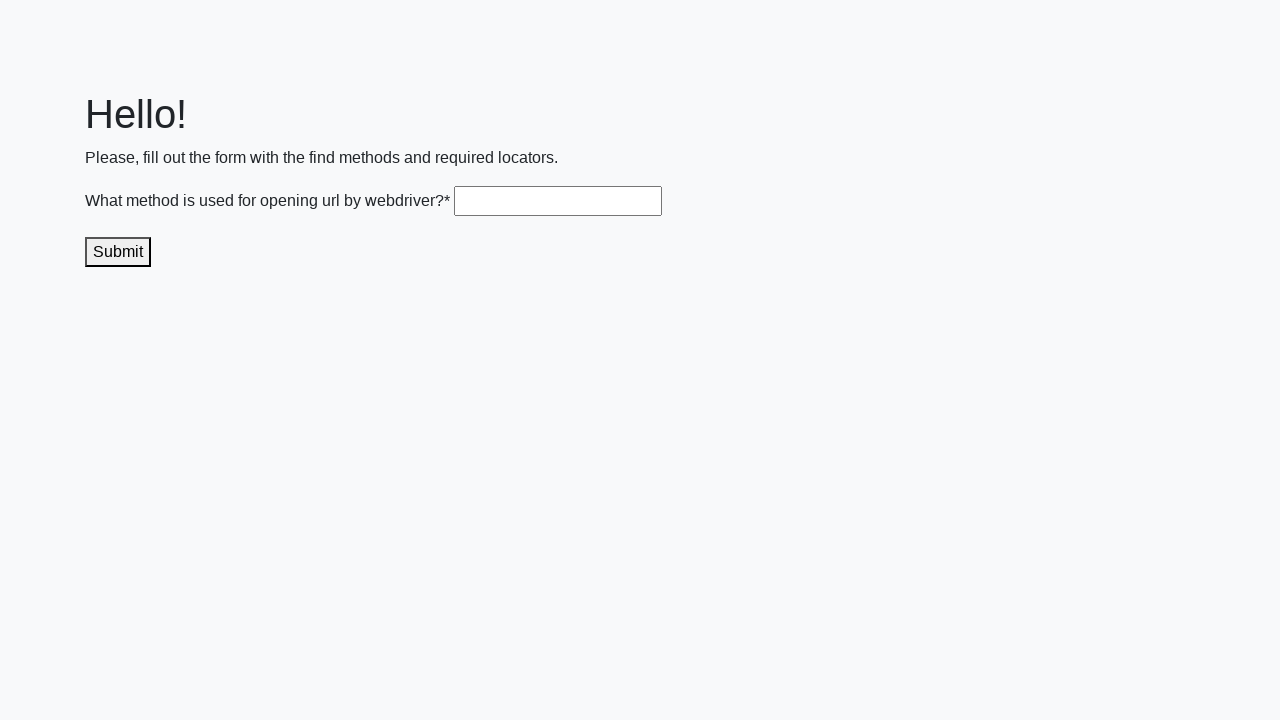

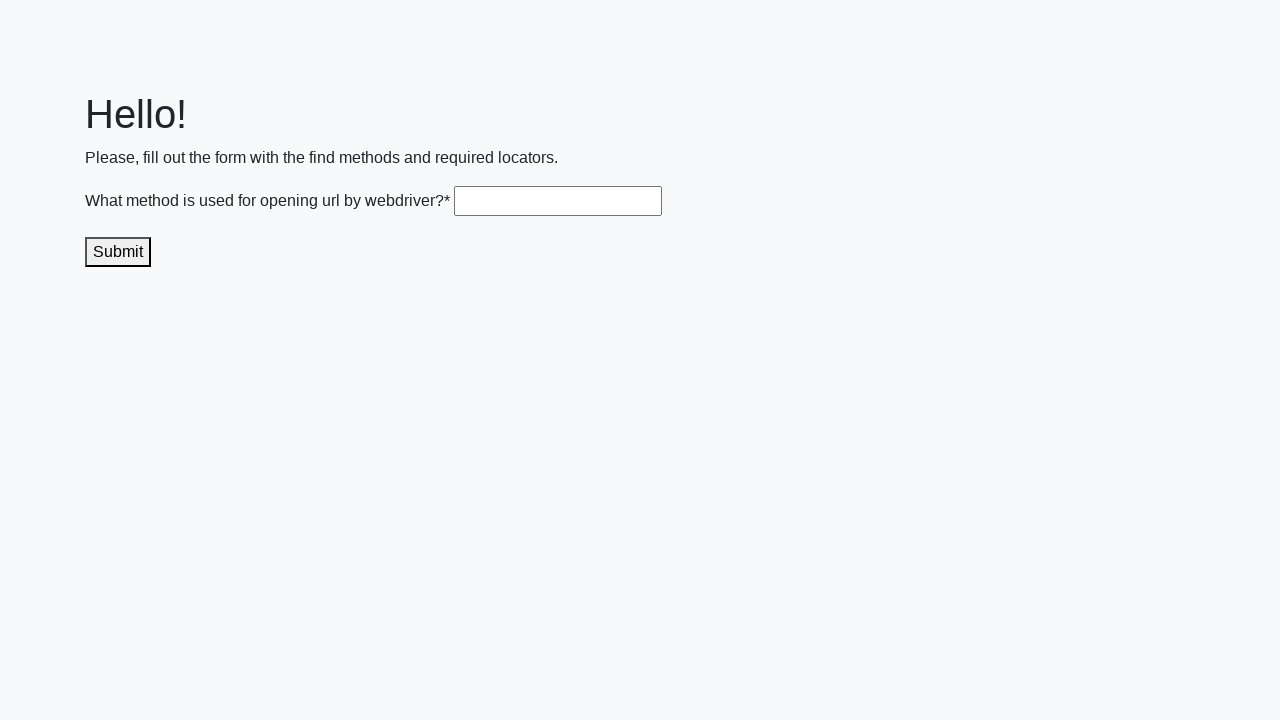